Navigates to RedBus website and takes screenshots using different methods to demonstrate screenshot functionality

Starting URL: https://www.redbus.in/

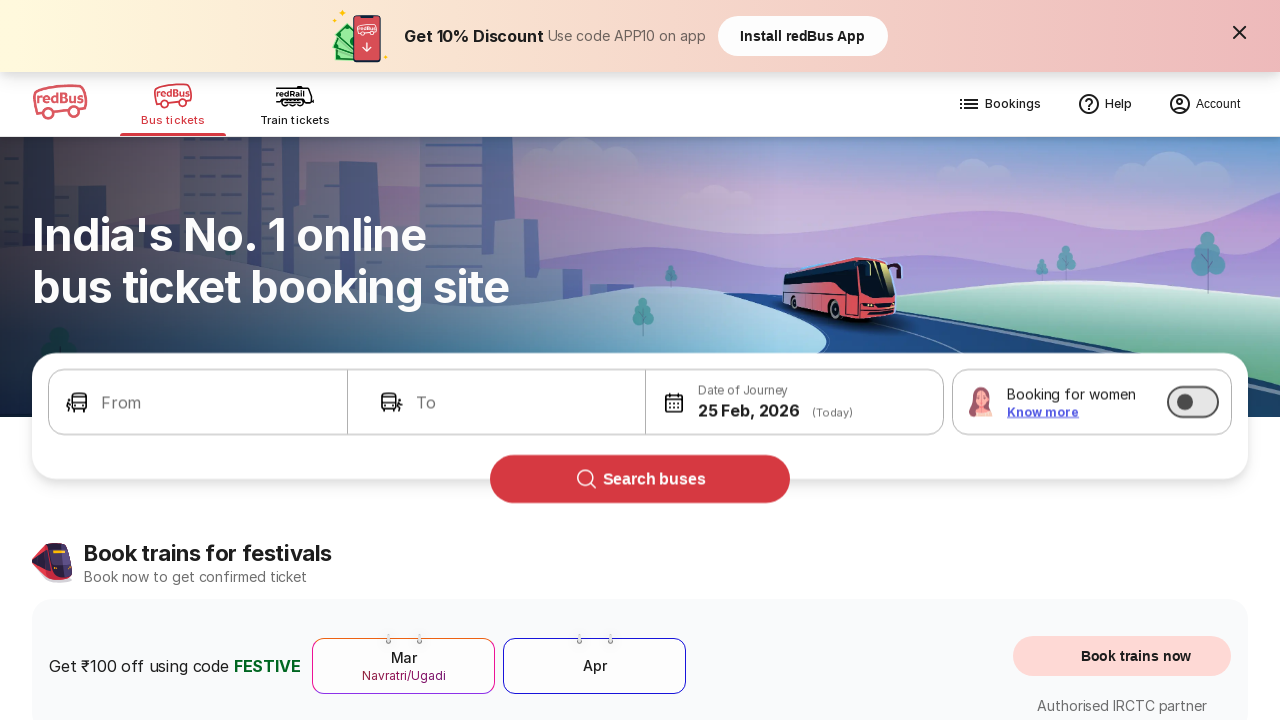

Waited for RedBus website to fully load with networkidle state
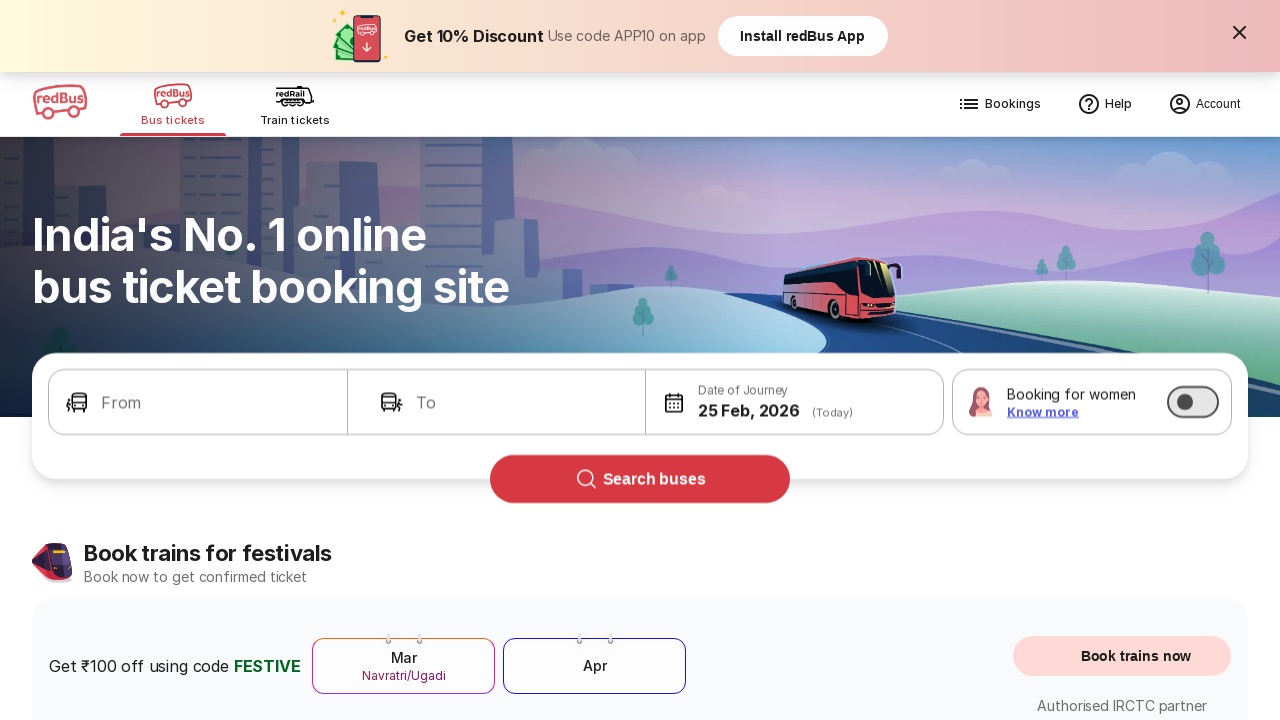

Took screenshot of fully loaded RedBus homepage
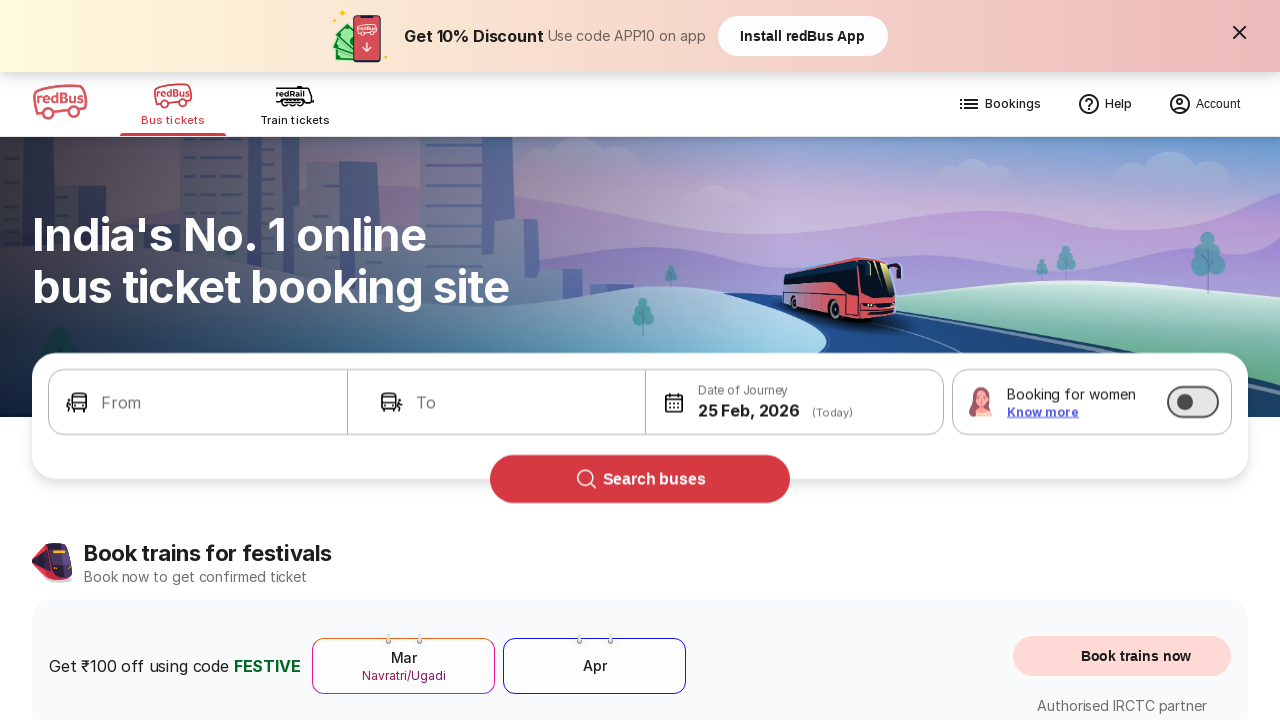

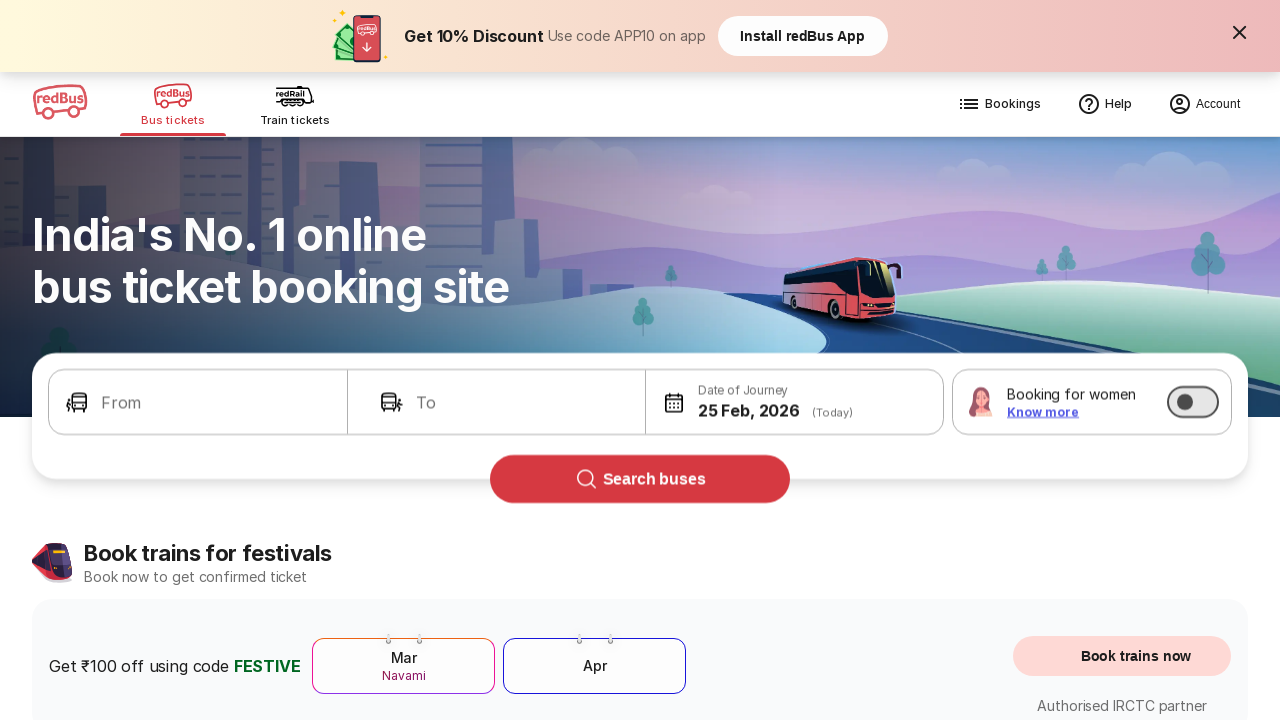